Tests dropdown selection using Playwright's built-in select_option method to select "Option 1" by visible text, then verifies the selection.

Starting URL: http://the-internet.herokuapp.com/dropdown

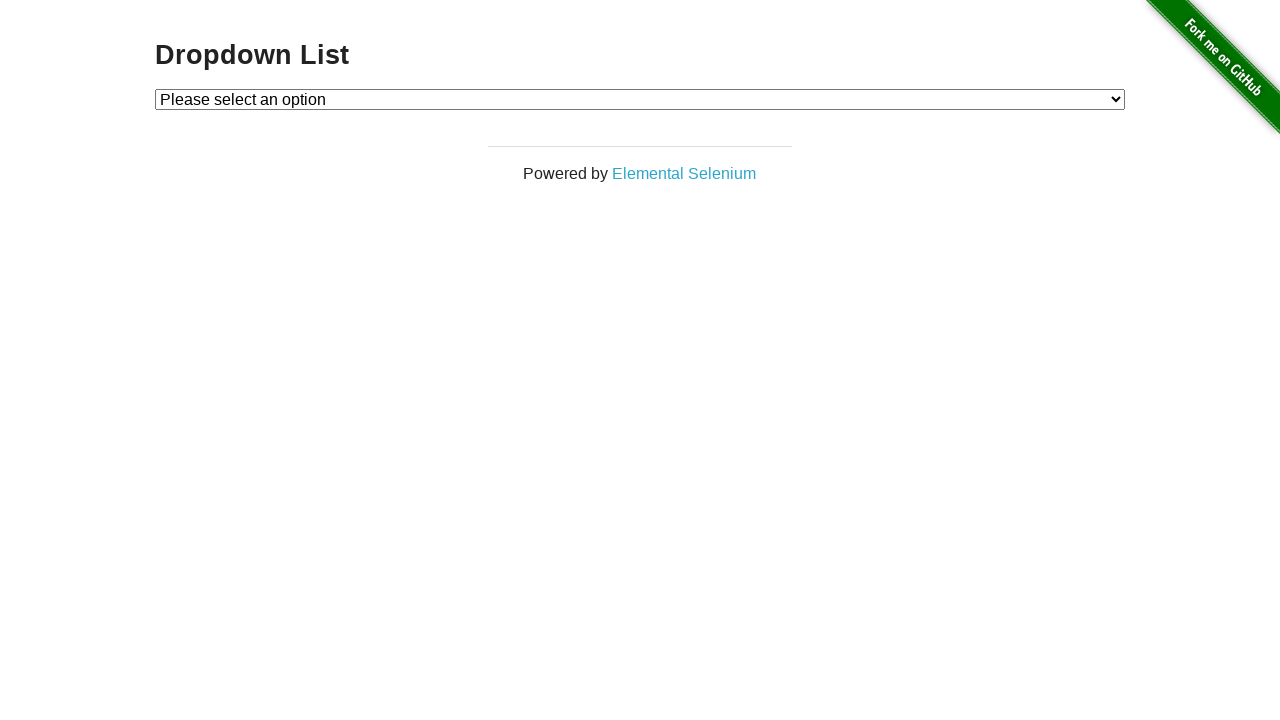

Navigated to dropdown page at http://the-internet.herokuapp.com/dropdown
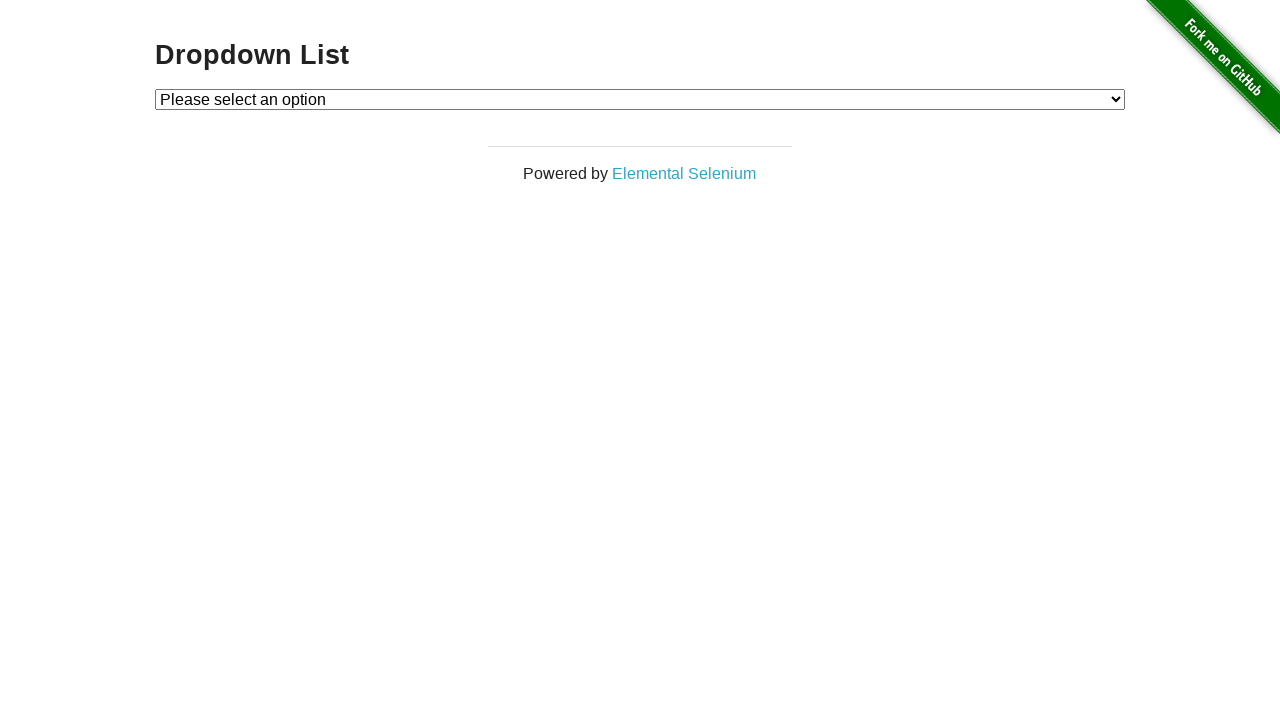

Selected 'Option 1' from dropdown using select_option method on #dropdown
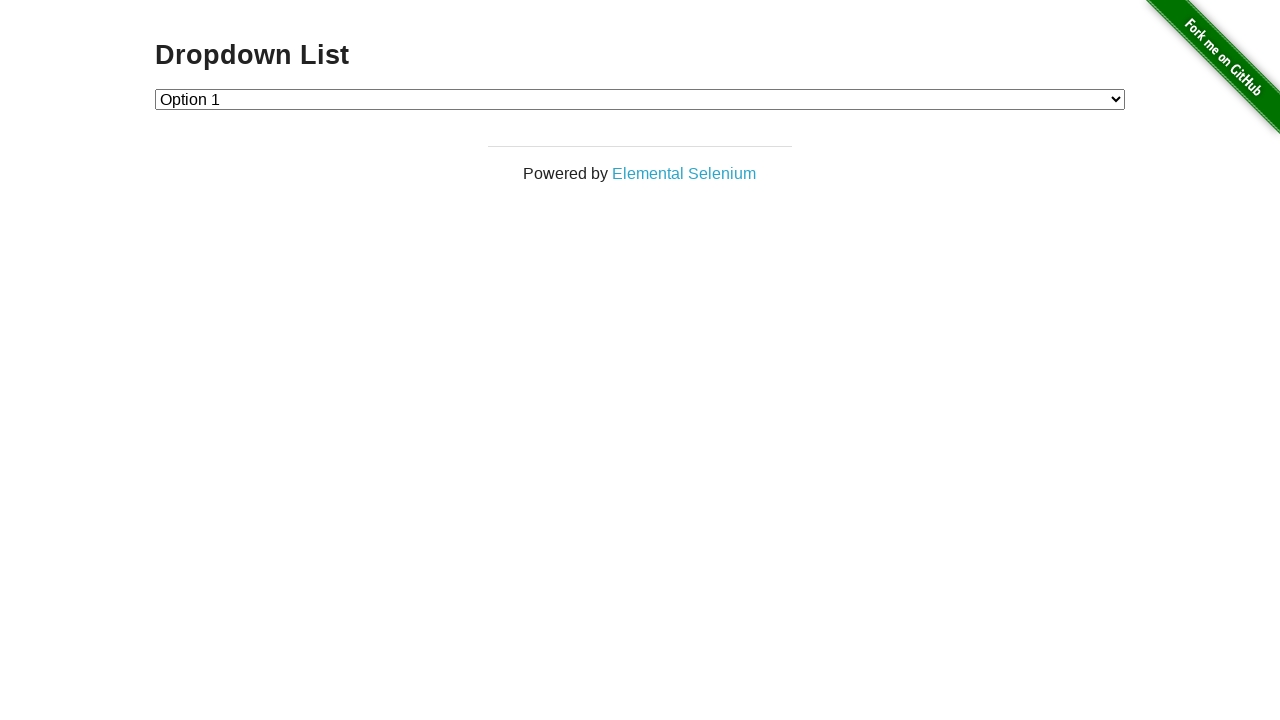

Retrieved selected option text from dropdown
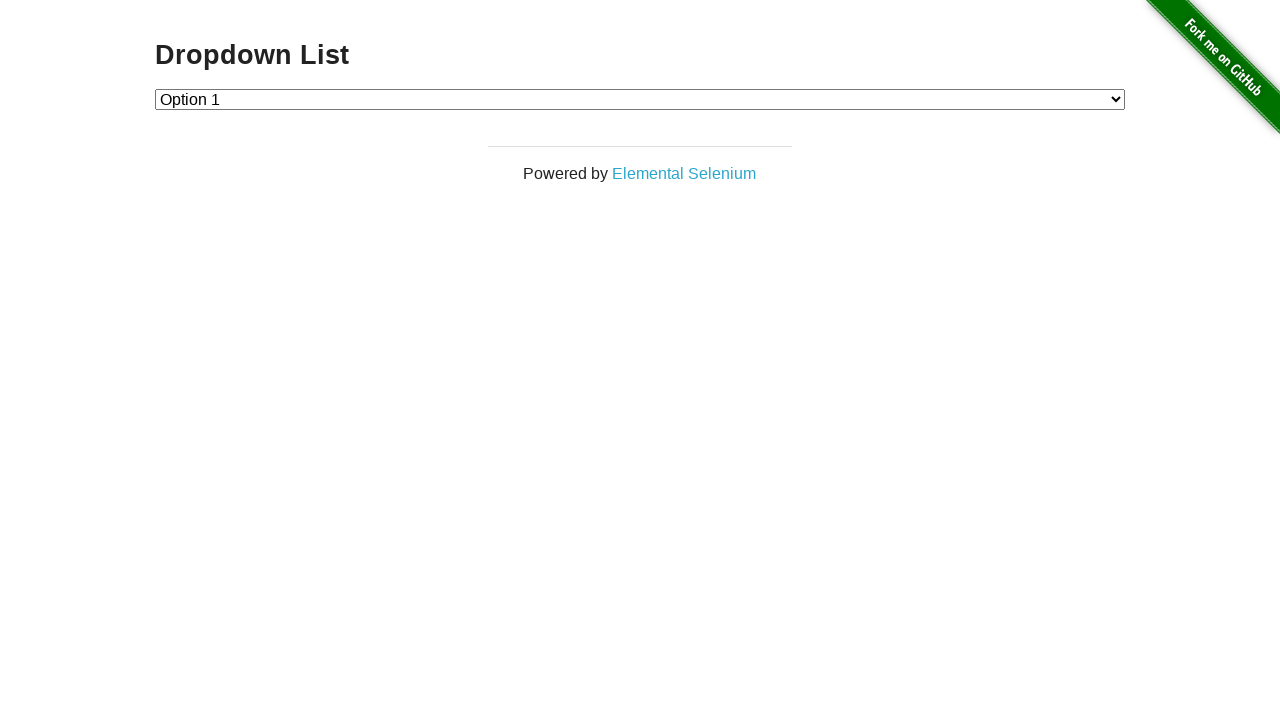

Verified that selected option is 'Option 1'
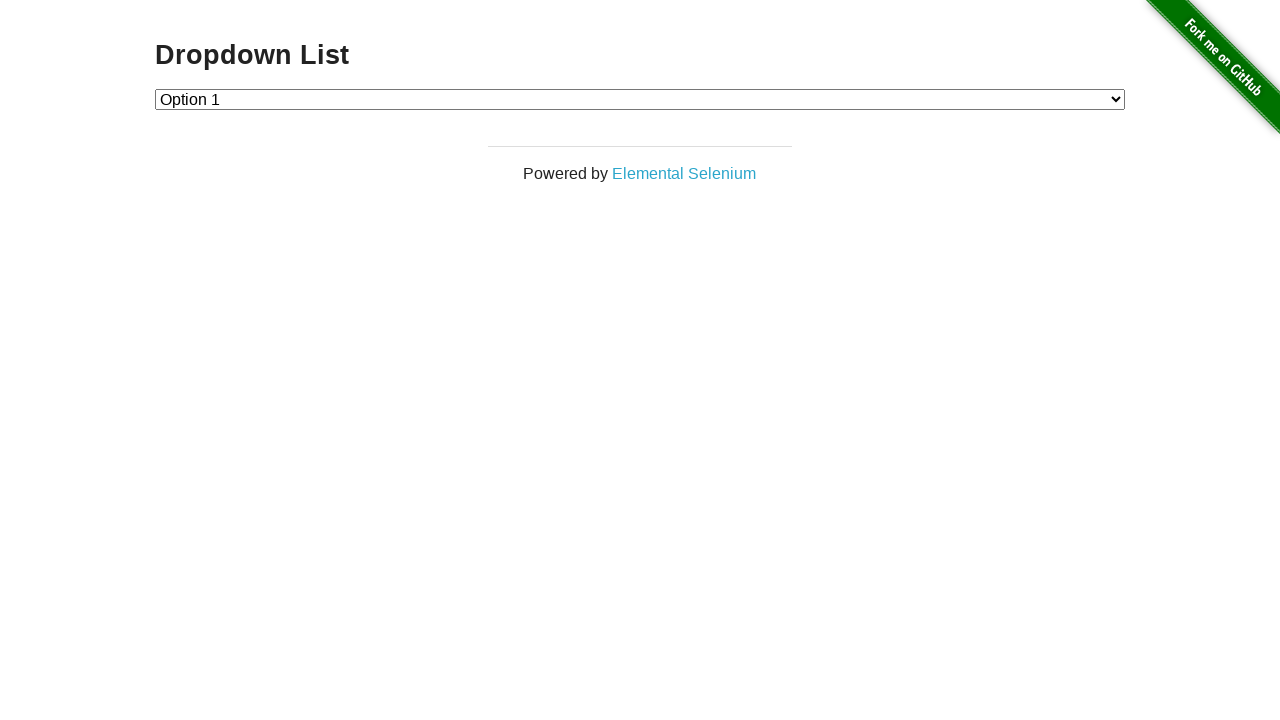

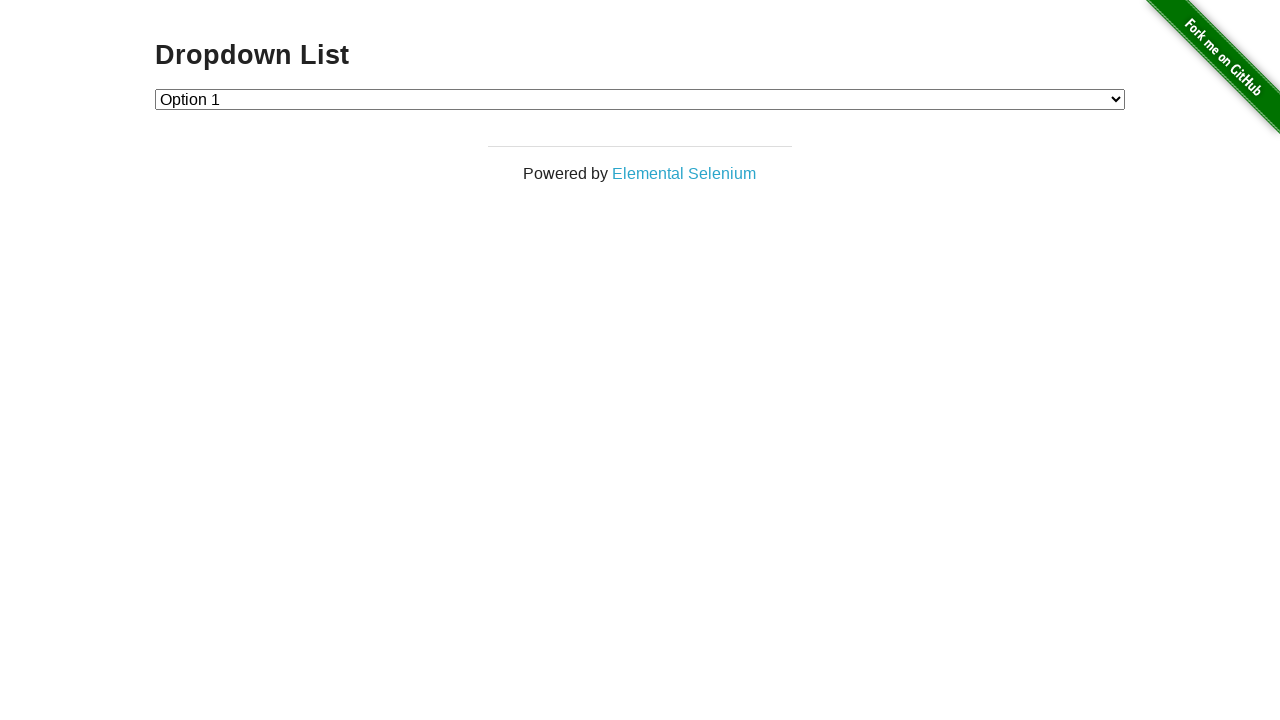